Tests form interaction on OrangeHRM's free trial page by filling a name field using chained locators and clicking the submit button within the form context.

Starting URL: https://www.orangehrm.com/30-day-free-trial/

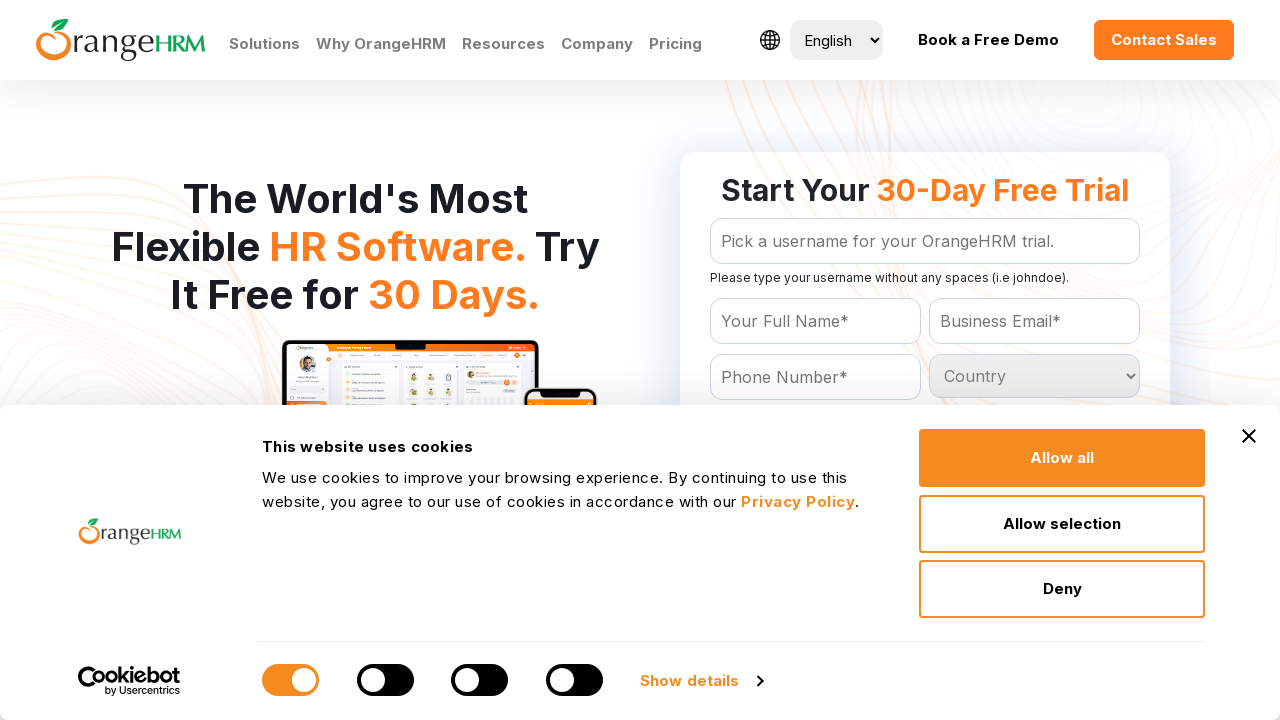

Navigated to OrangeHRM 30-day free trial page
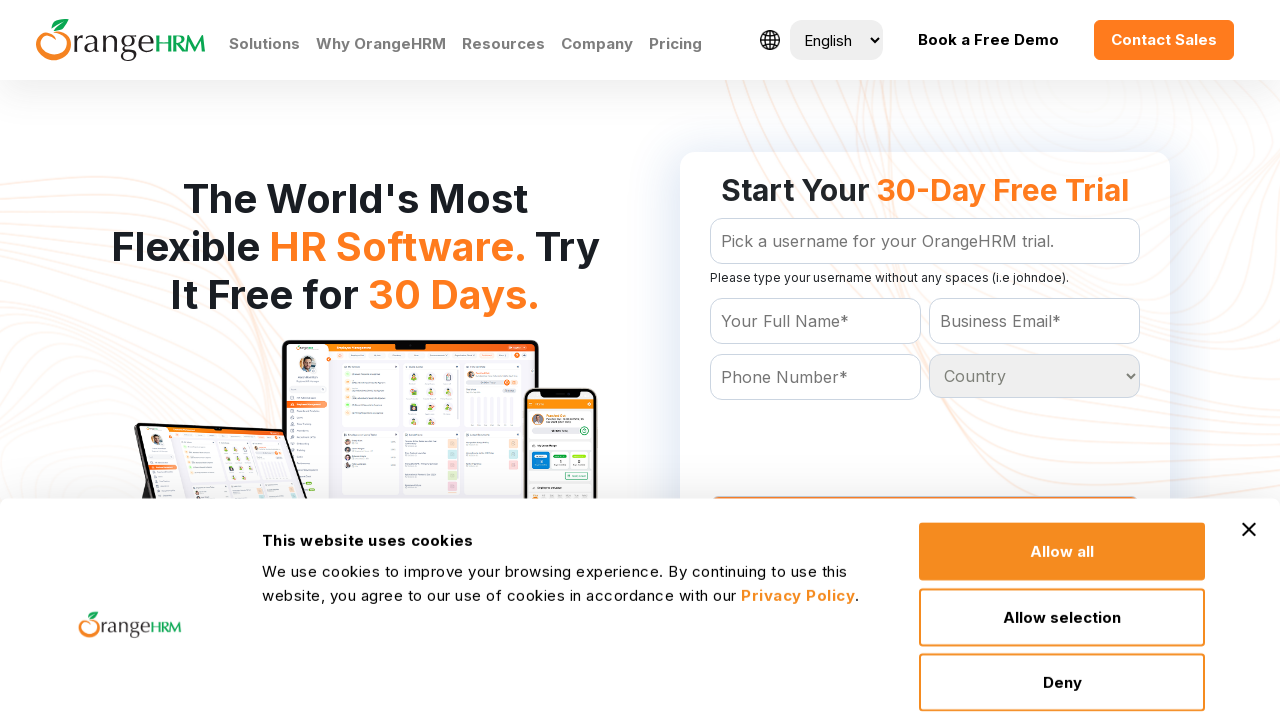

Filled name field with 'Ammar' using chained locator on form#Form_getForm >> #Form_getForm_Name
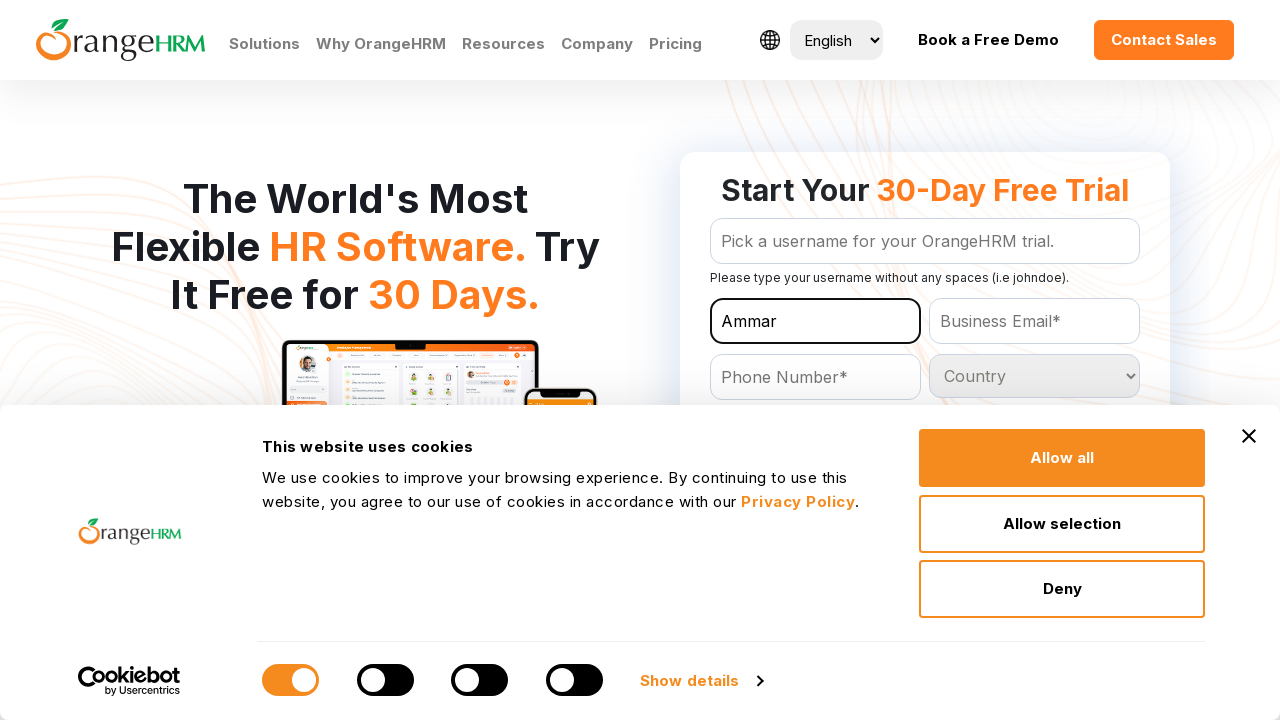

Located the form element
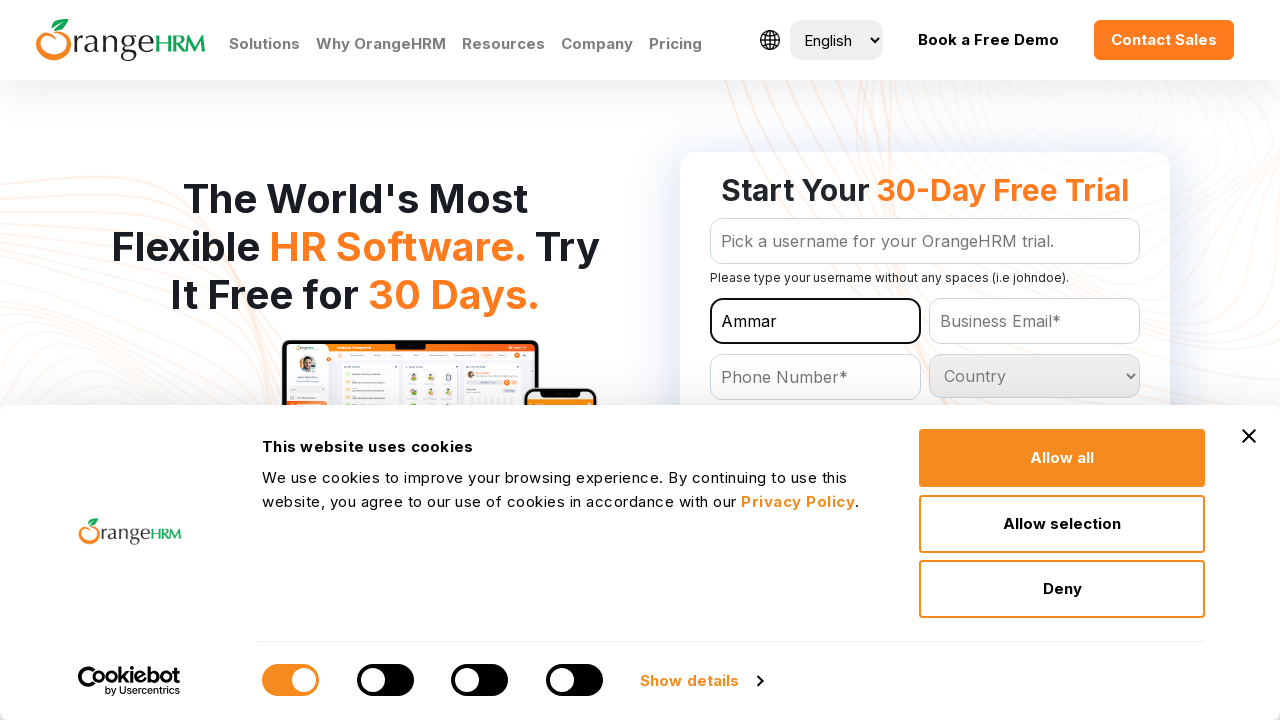

Located the 'Get Your Free Trial' button
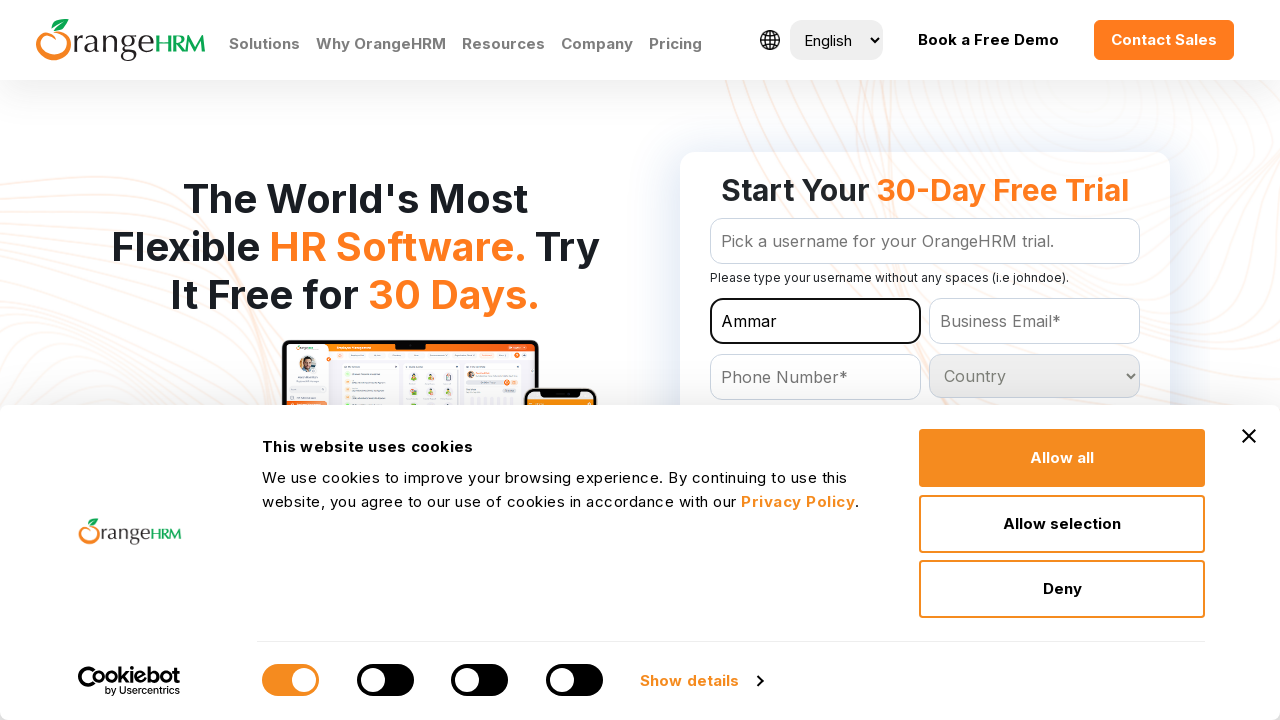

Clicked 'Get Your Free Trial' button within form context at (925, 360) on form#Form_getForm >> internal:chain="internal:role=button[name=\"Get Your Free T
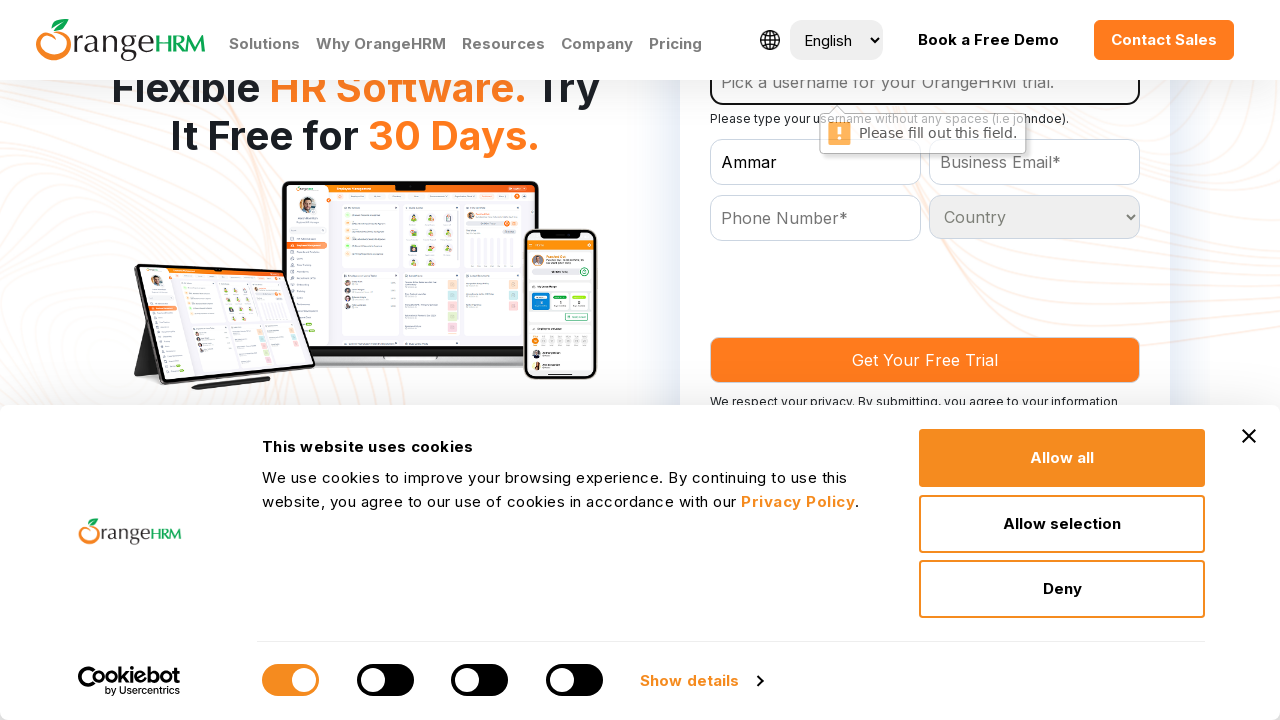

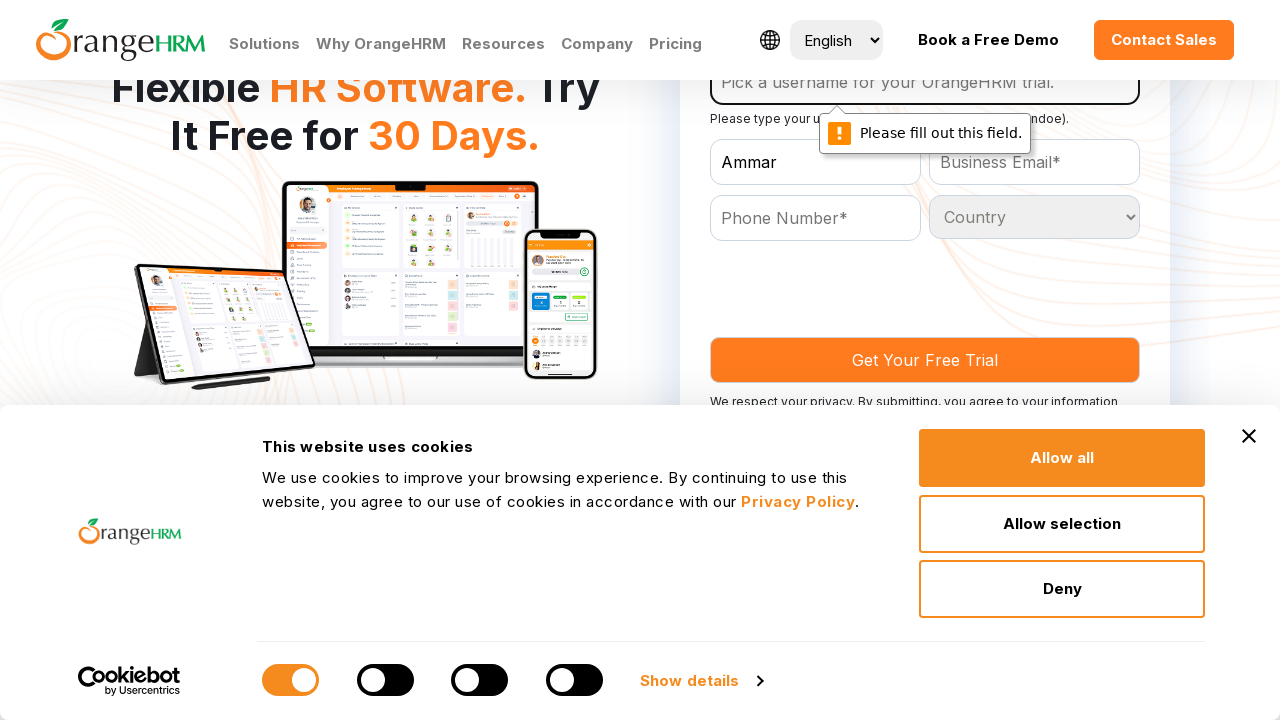